Tests entering text into a JavaScript prompt alert and verifying the entered text appears in the result

Starting URL: https://the-internet.herokuapp.com/javascript_alerts

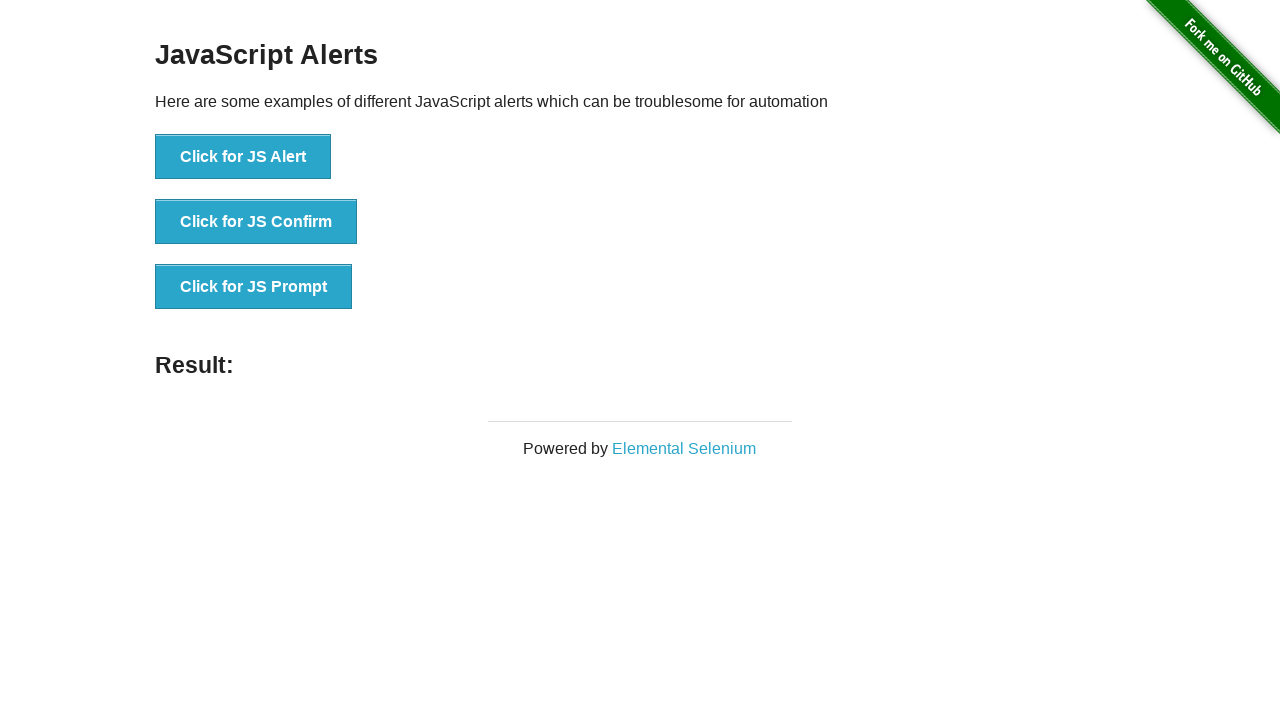

Set up dialog handler to accept prompt with 'TAU rocks!'
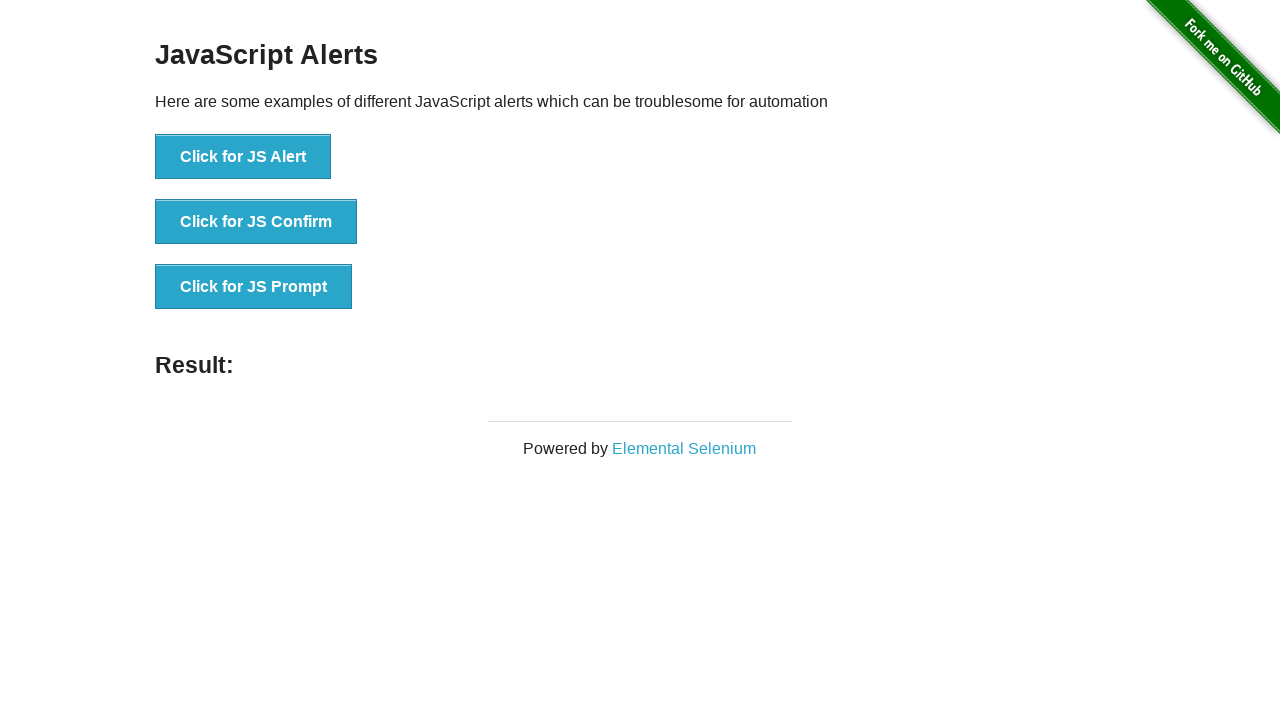

Clicked button to trigger JavaScript prompt alert at (254, 287) on button[onclick='jsPrompt()']
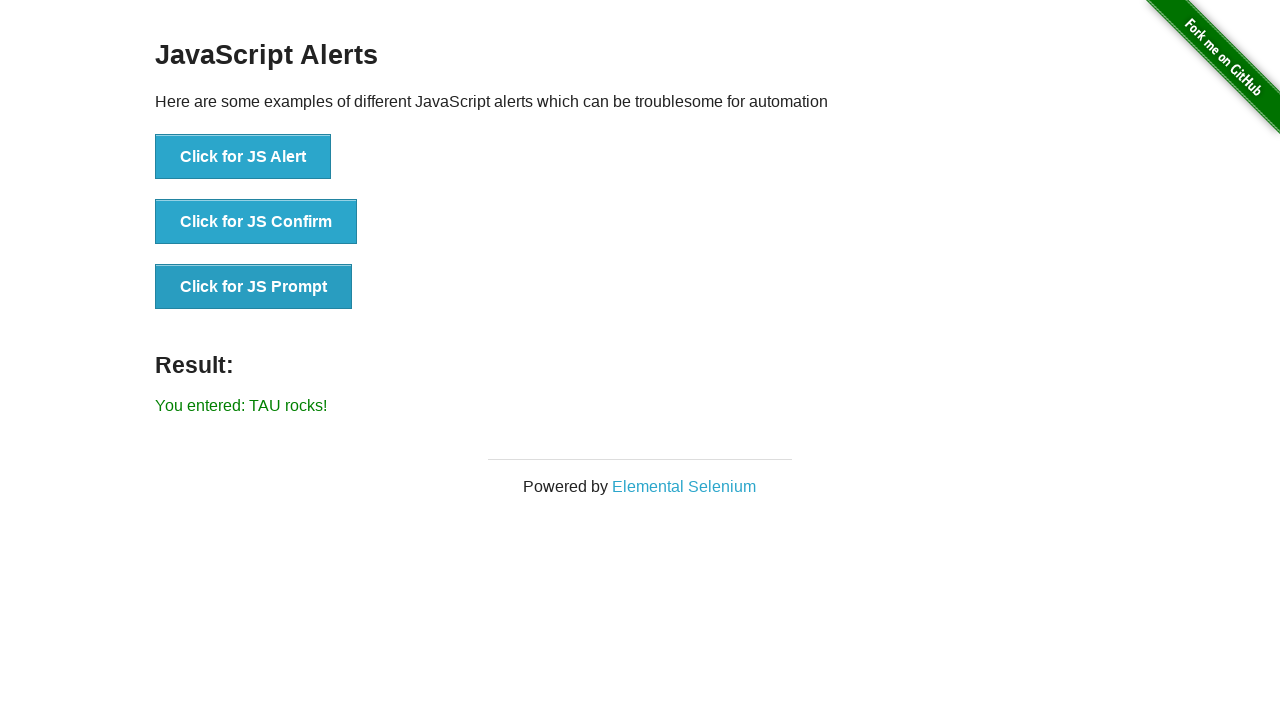

Waited for result element to appear
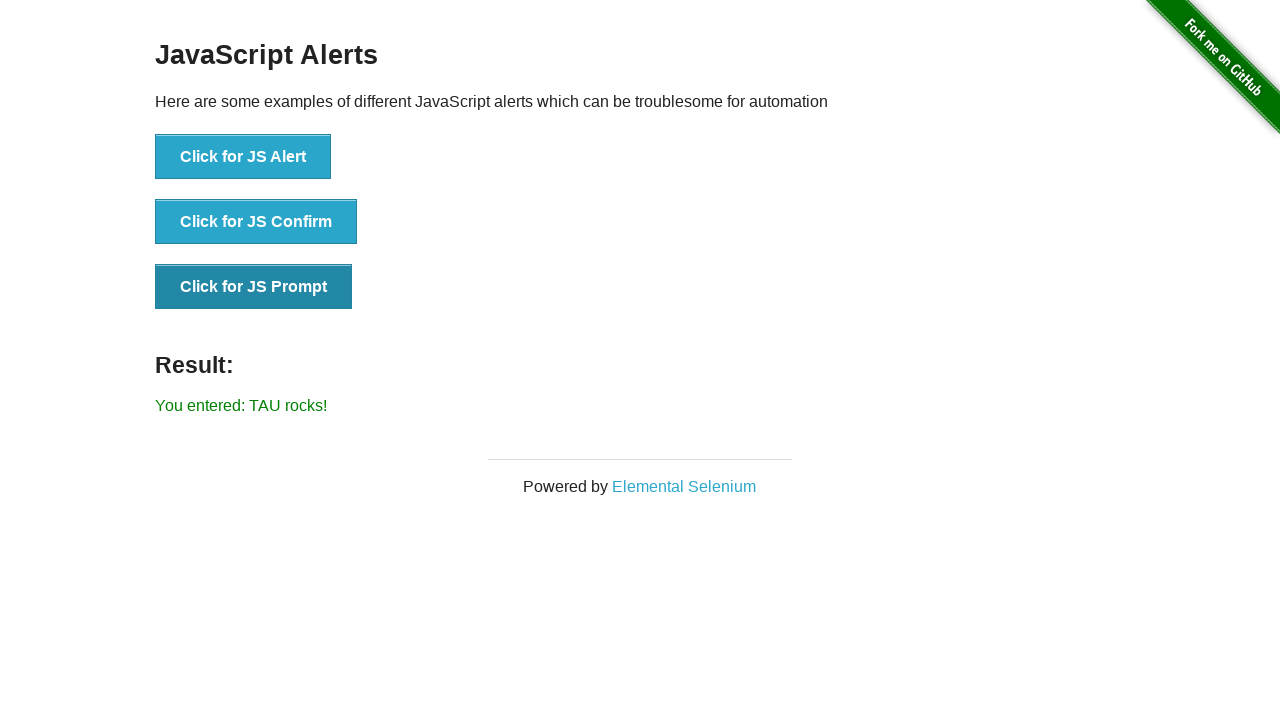

Retrieved result text from the page
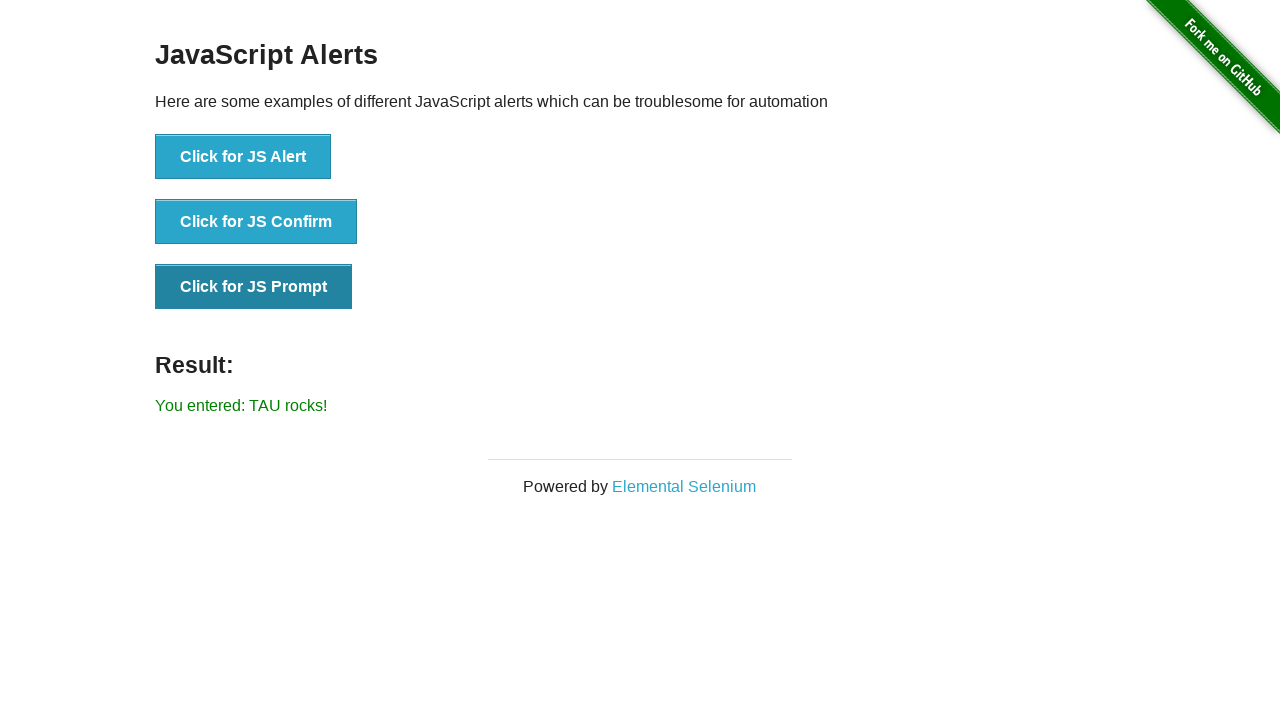

Verified that entered text 'TAU rocks!' appears in result: 'You entered: TAU rocks!'
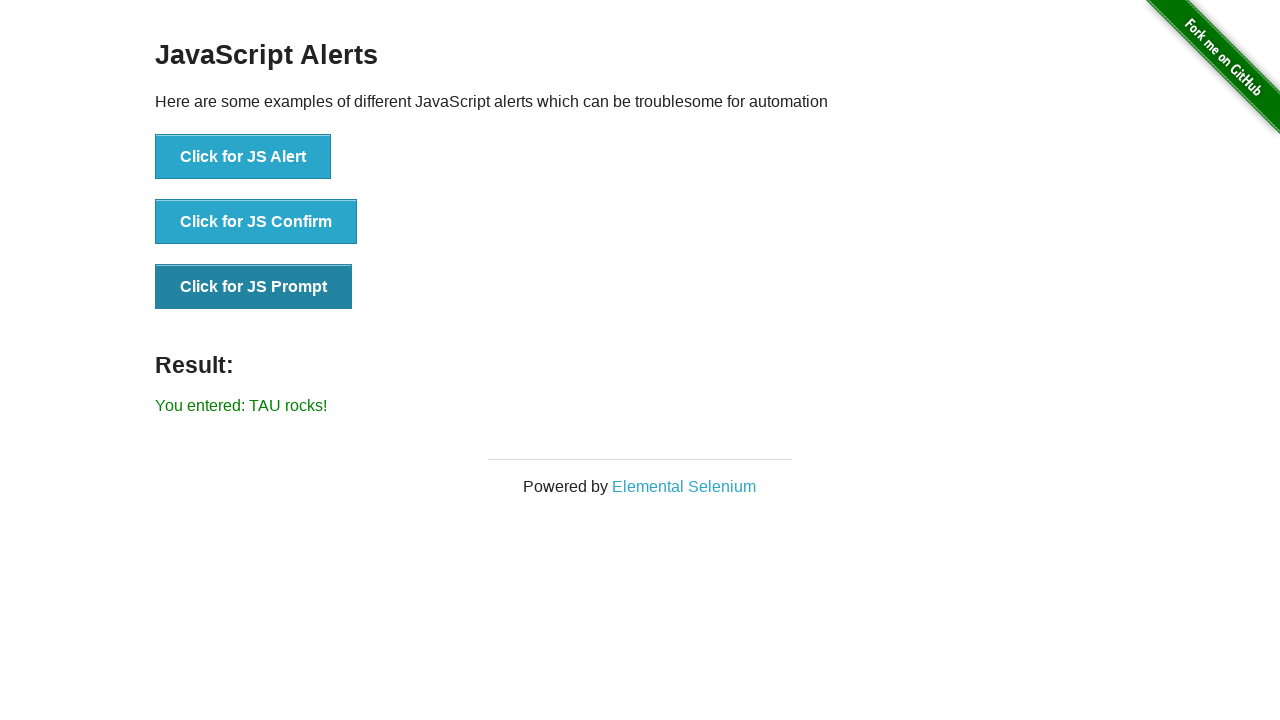

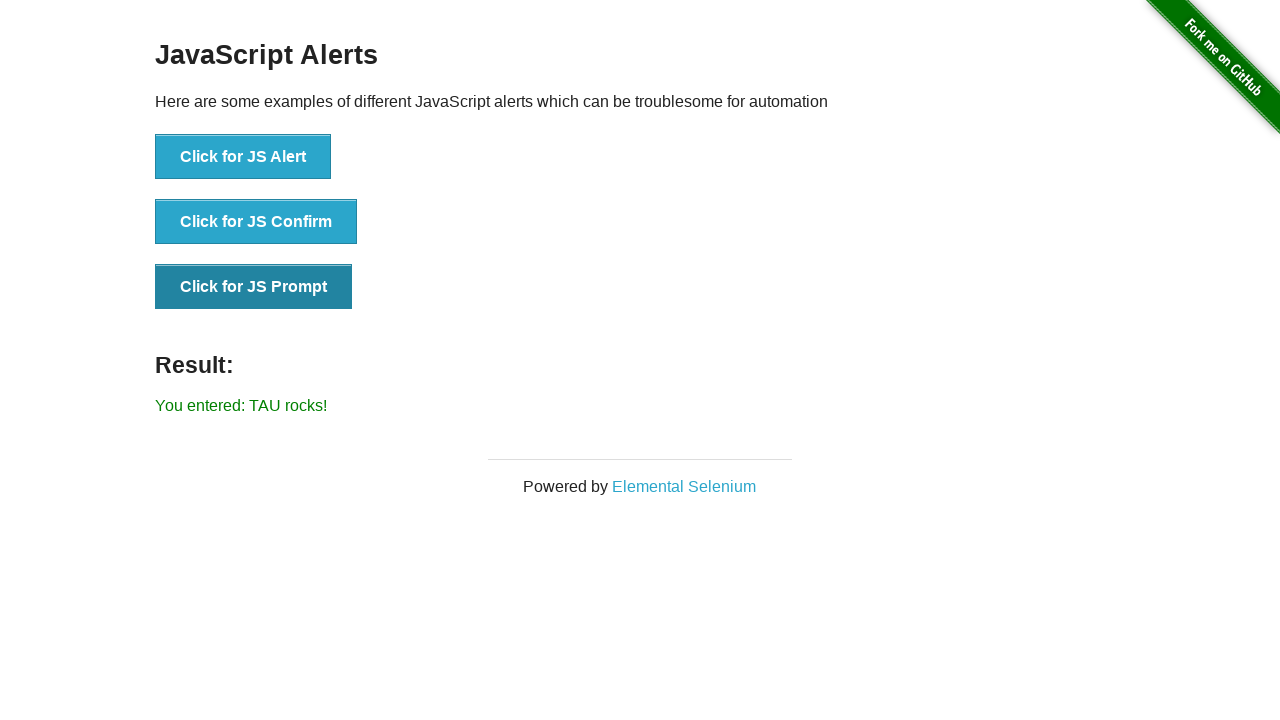